Tests registration form validation when the confirm email field does not match the email field

Starting URL: https://alada.vn/tai-khoan/dang-ky.html

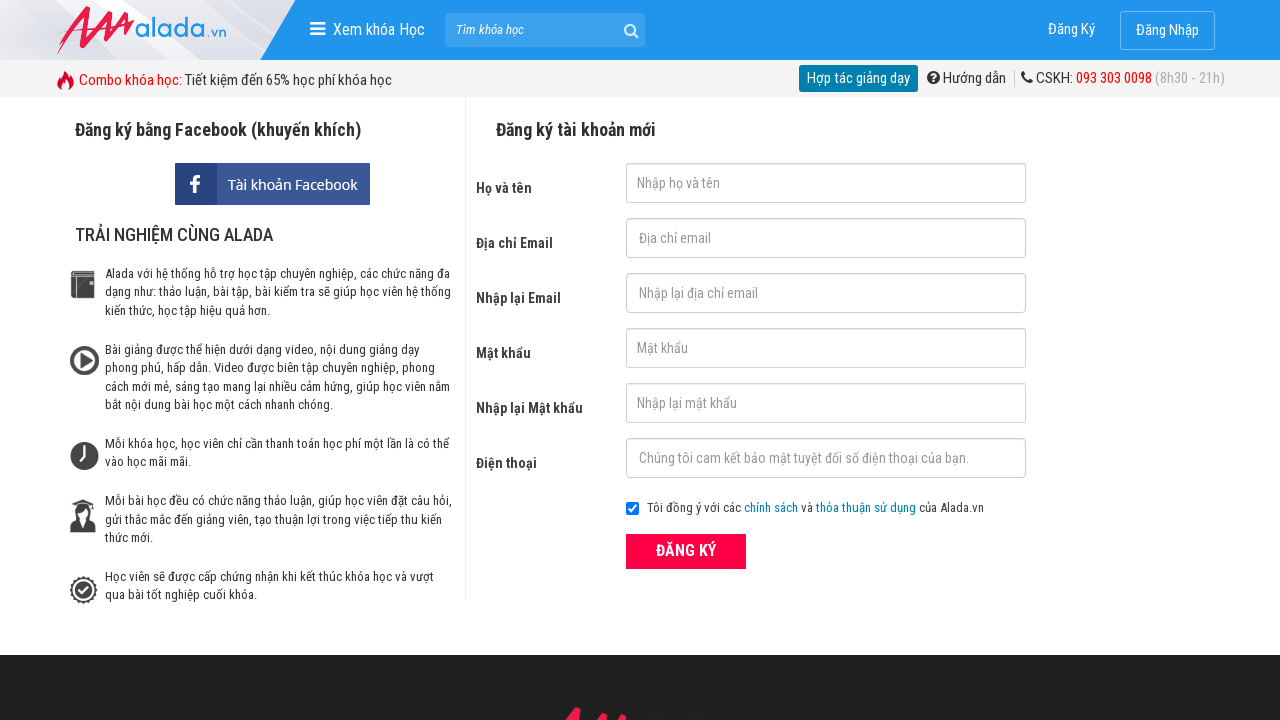

Filled email field with 'testuser2024@example.com' on input[name='txtEmail']
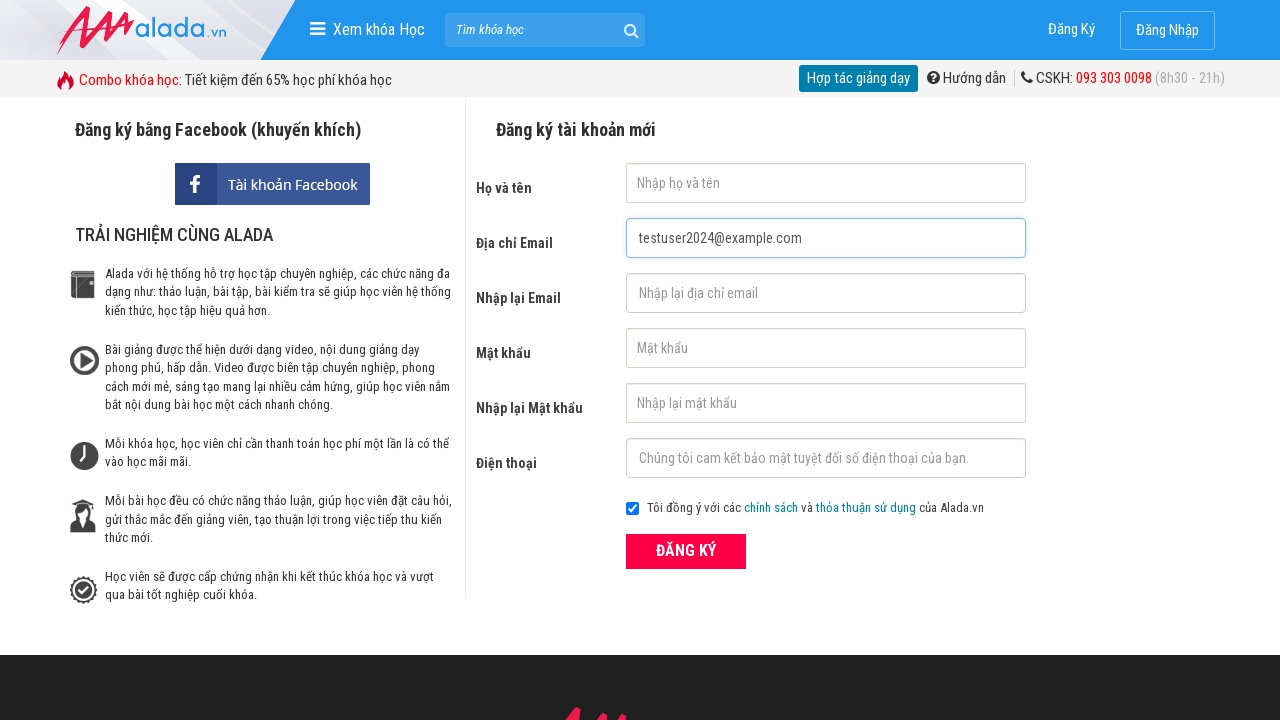

Filled confirm email field with 'different@gmail.com' (mismatched email) on input[name='txtCEmail']
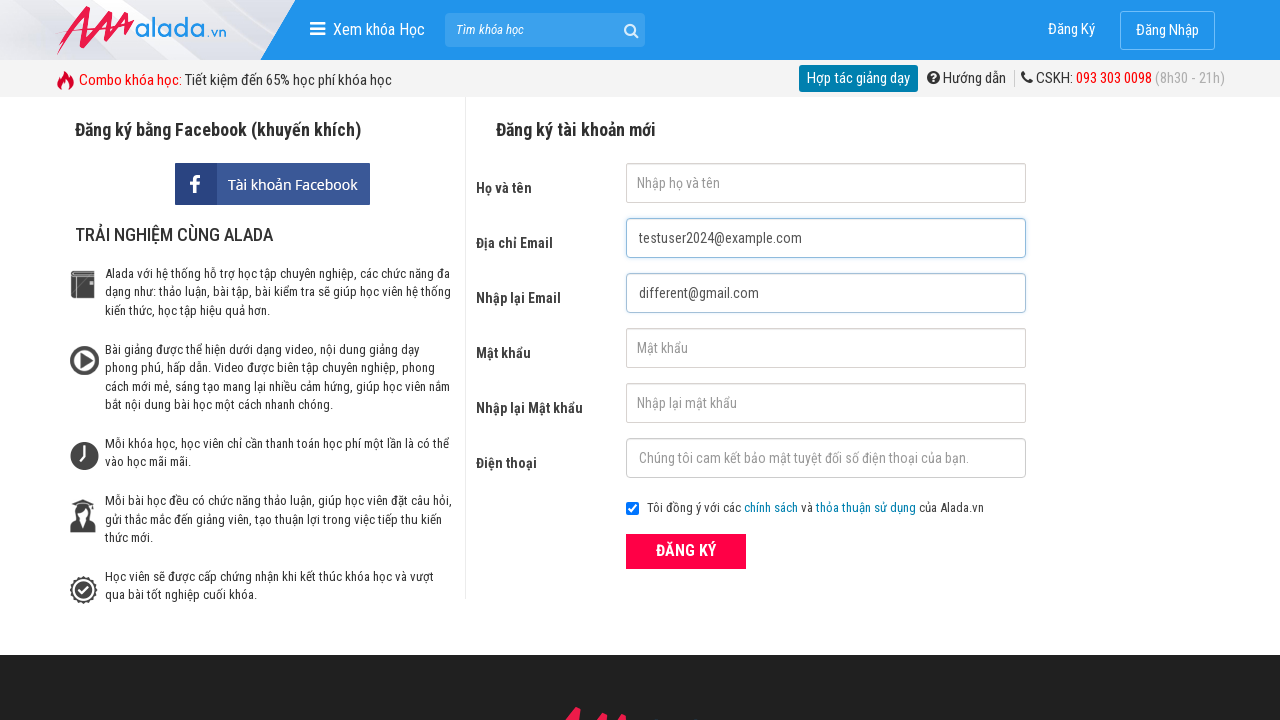

Clicked register button to submit form with mismatched emails at (686, 551) on xpath=//button[@class='btn_pink_sm fs16']
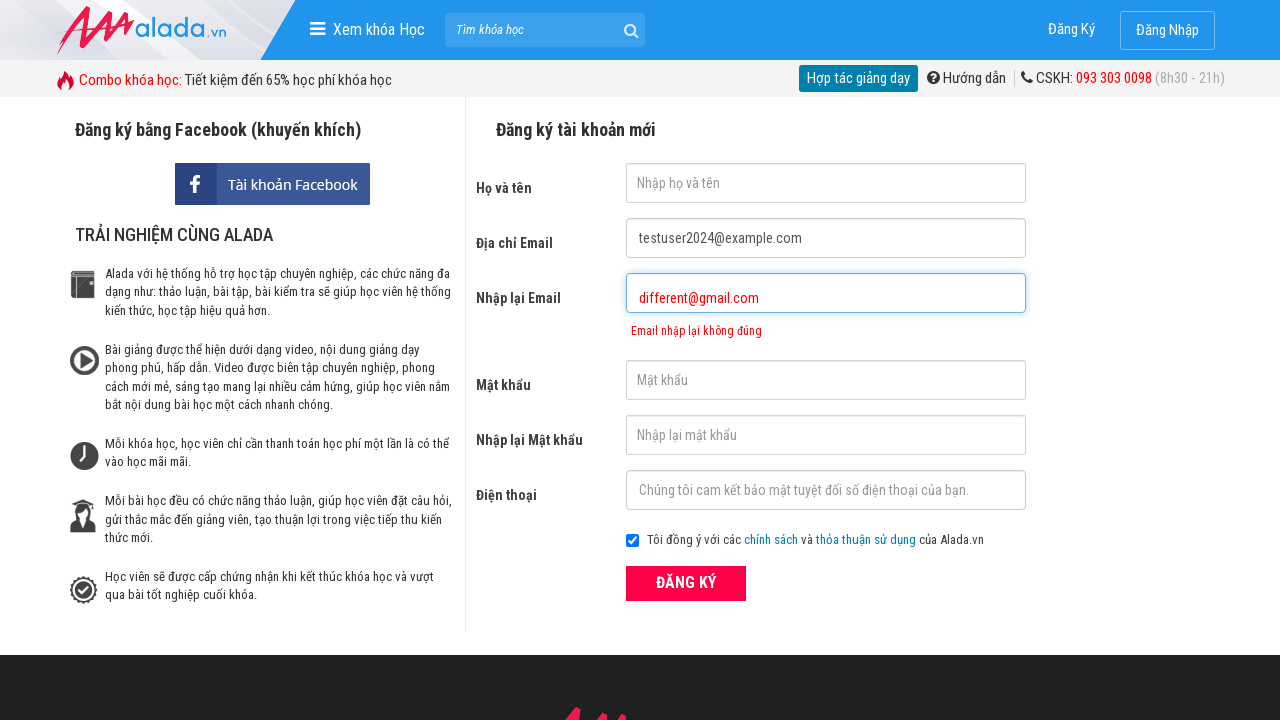

Confirm email error message appeared indicating email mismatch validation
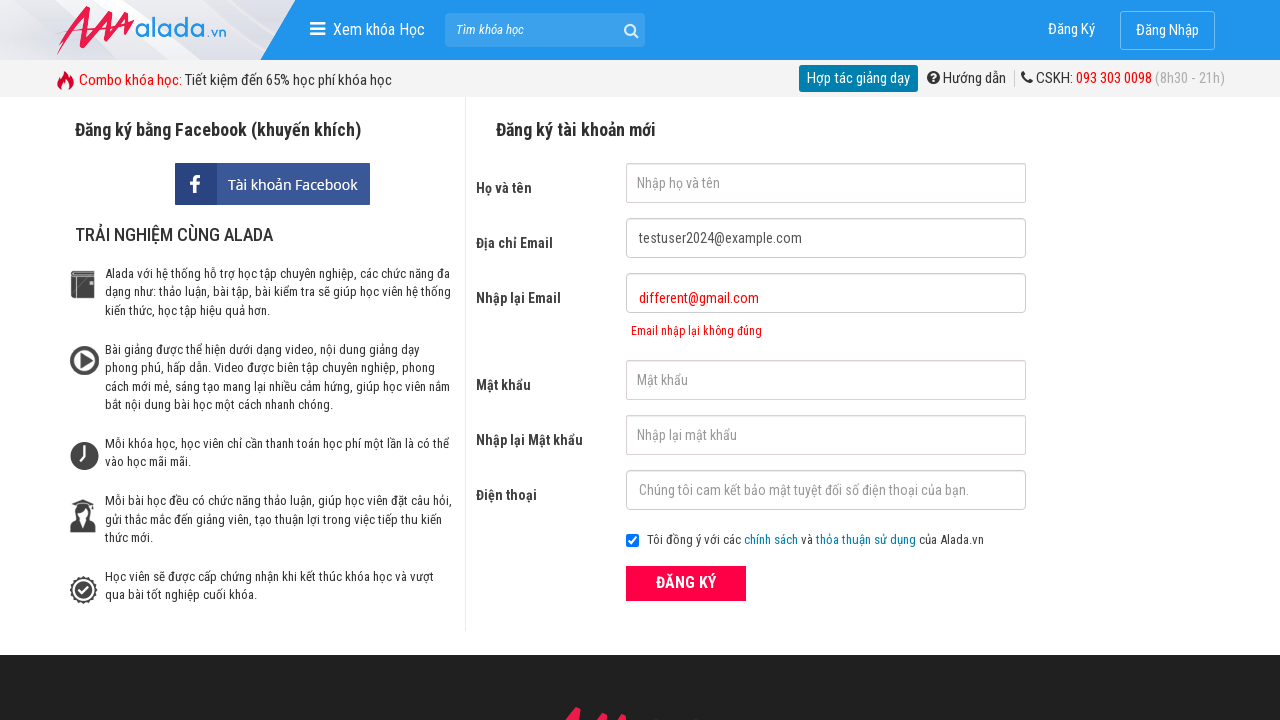

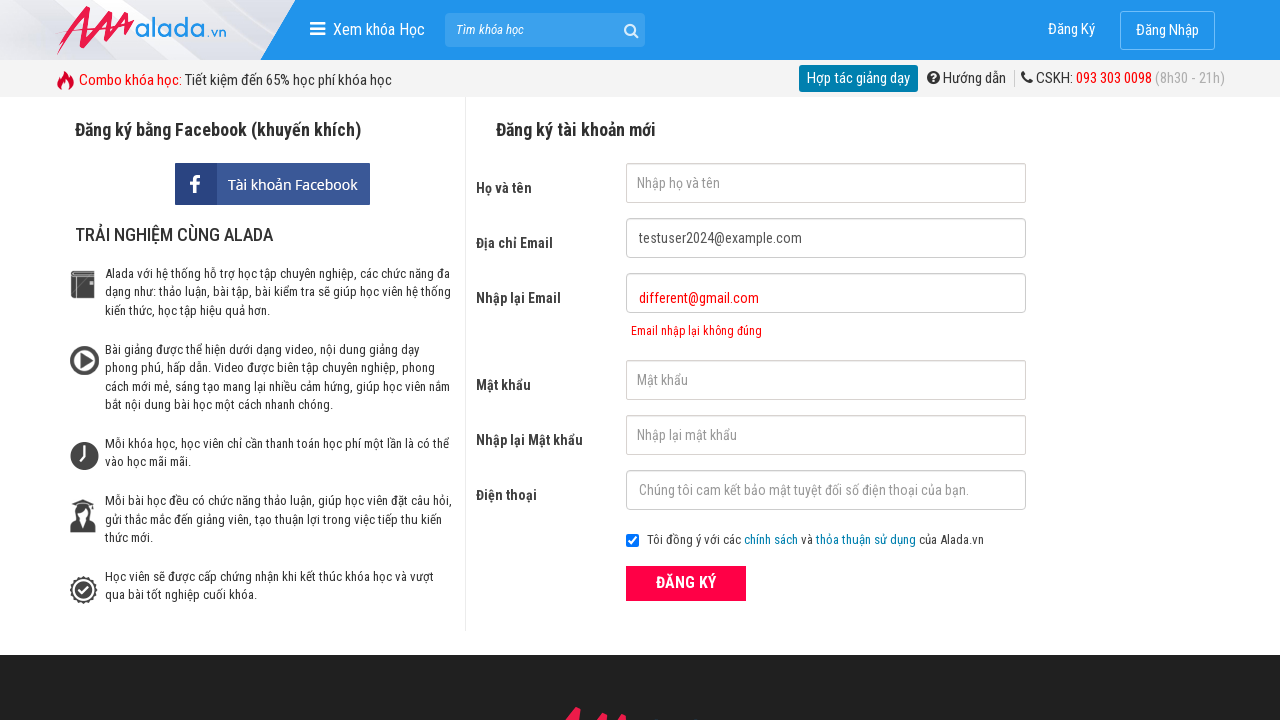